Navigates to Mercury Travels website, verifies that links are present on the page, and tests clicking the first visible link and navigating back.

Starting URL: https://www.mercurytravels.co.in/

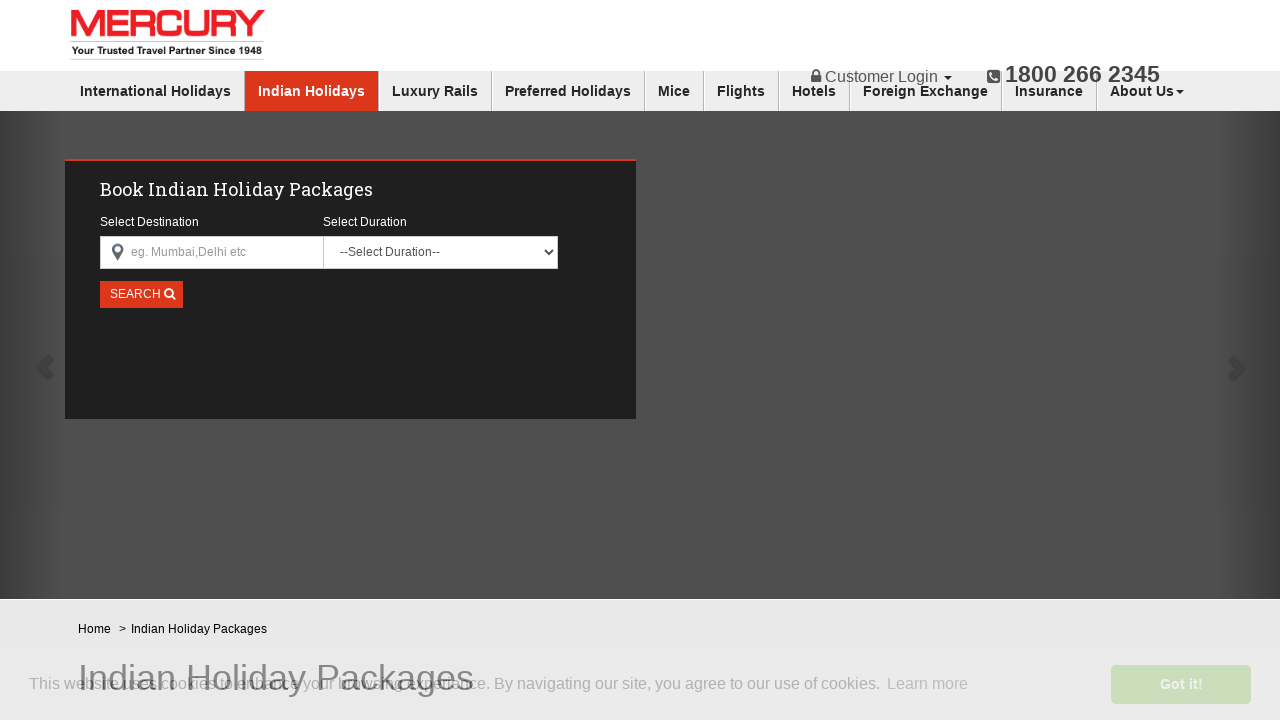

Waited for page to reach networkidle state
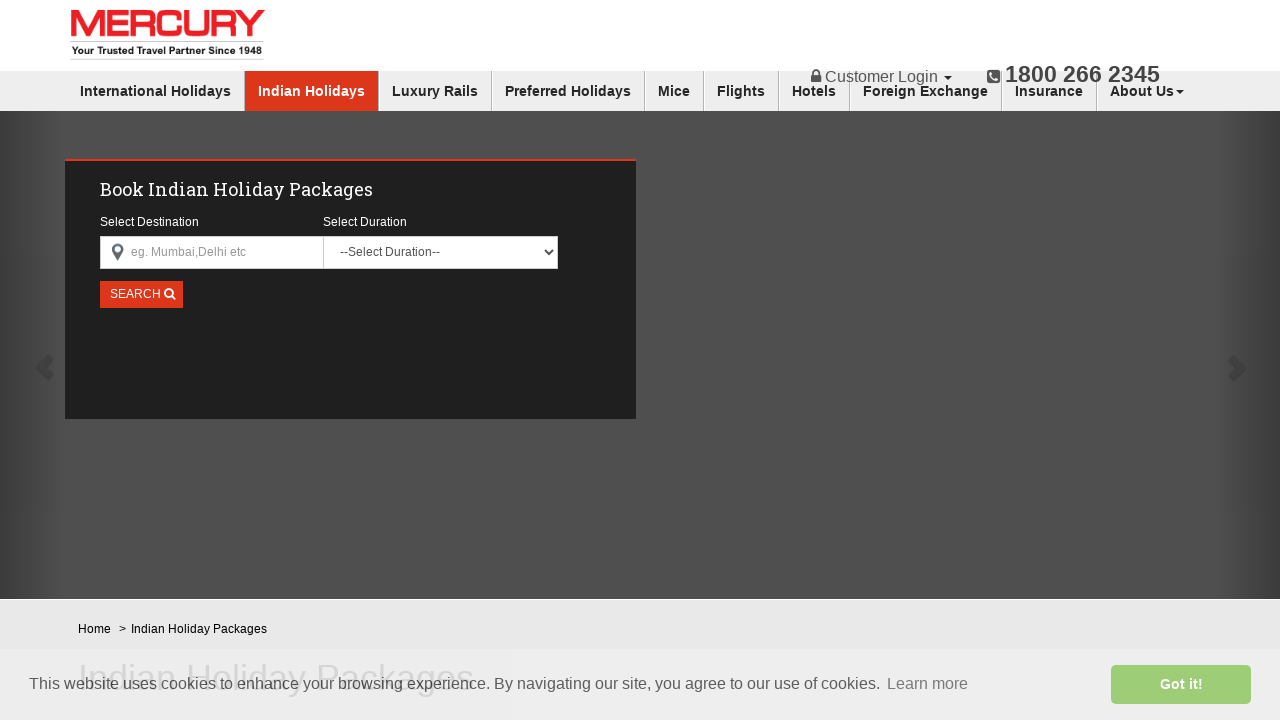

Set viewport size to 1920x1080
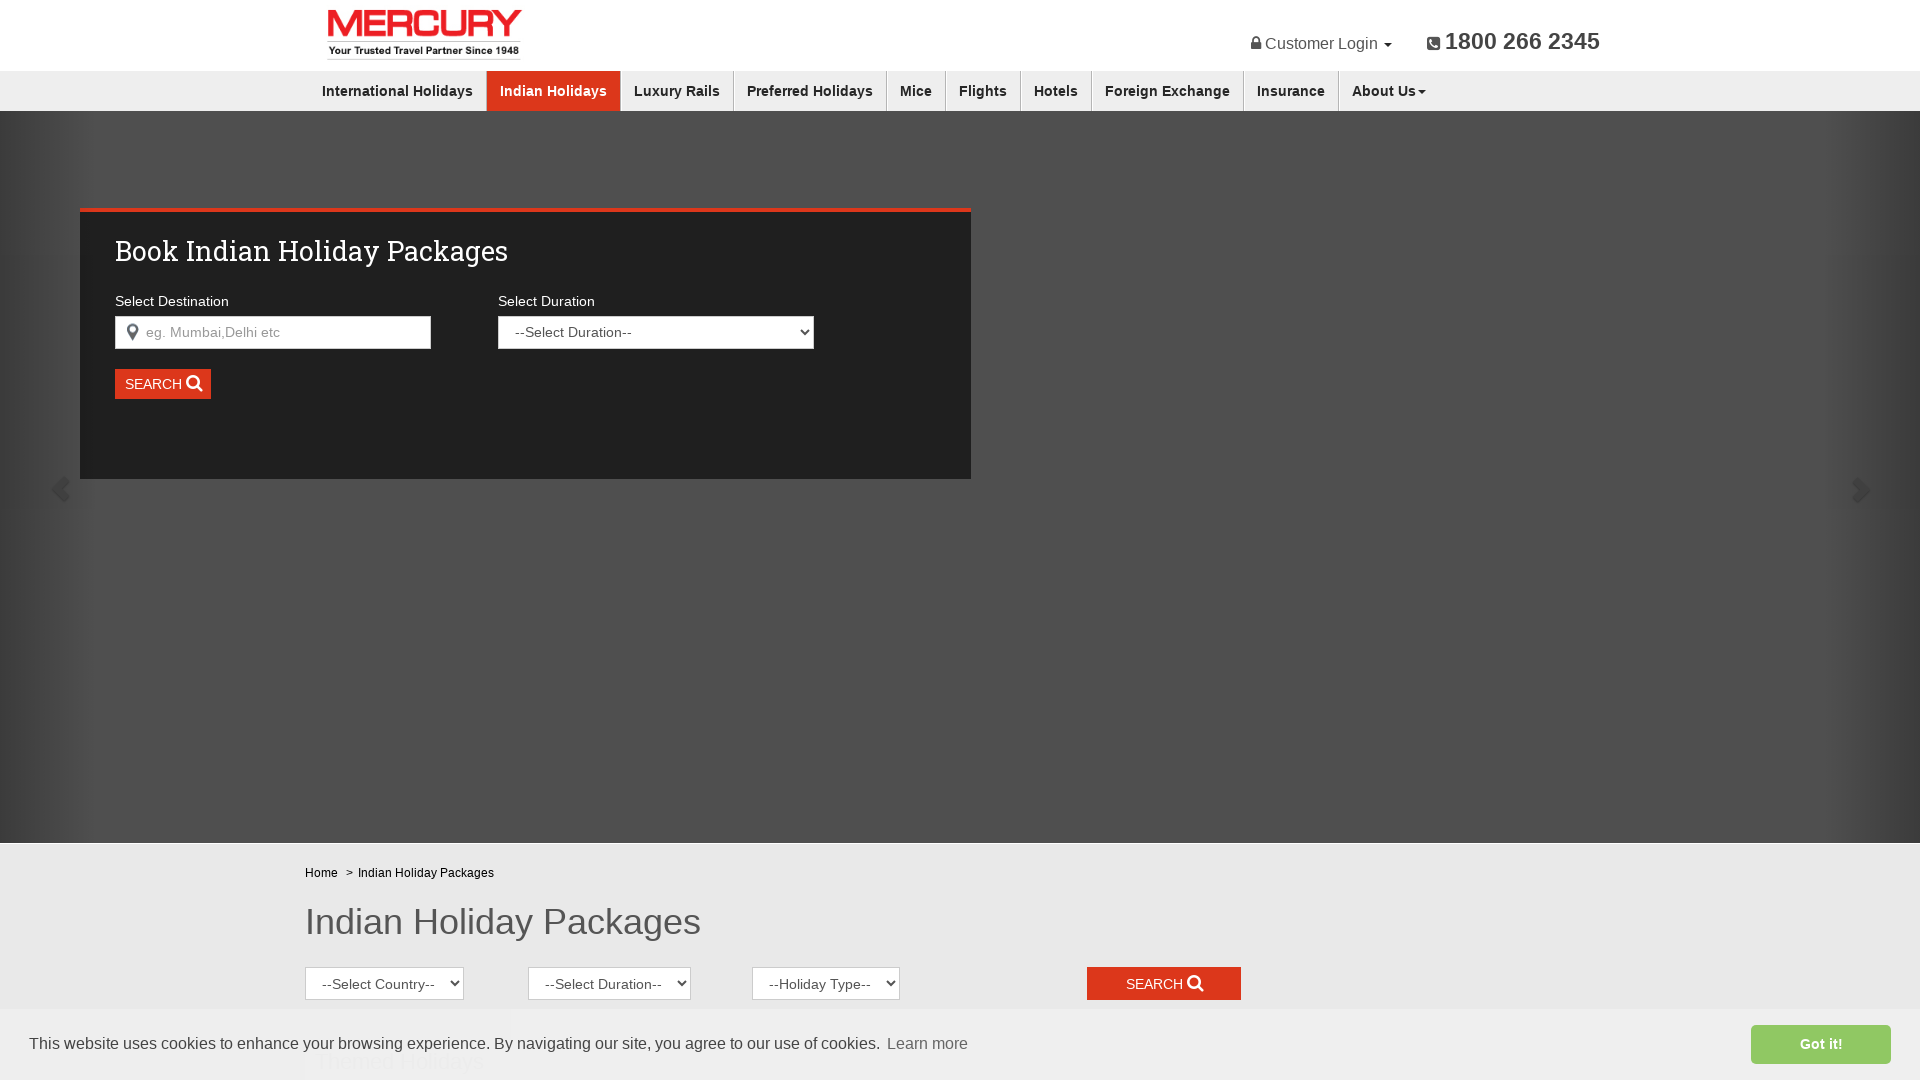

Waited for links to be present on the page
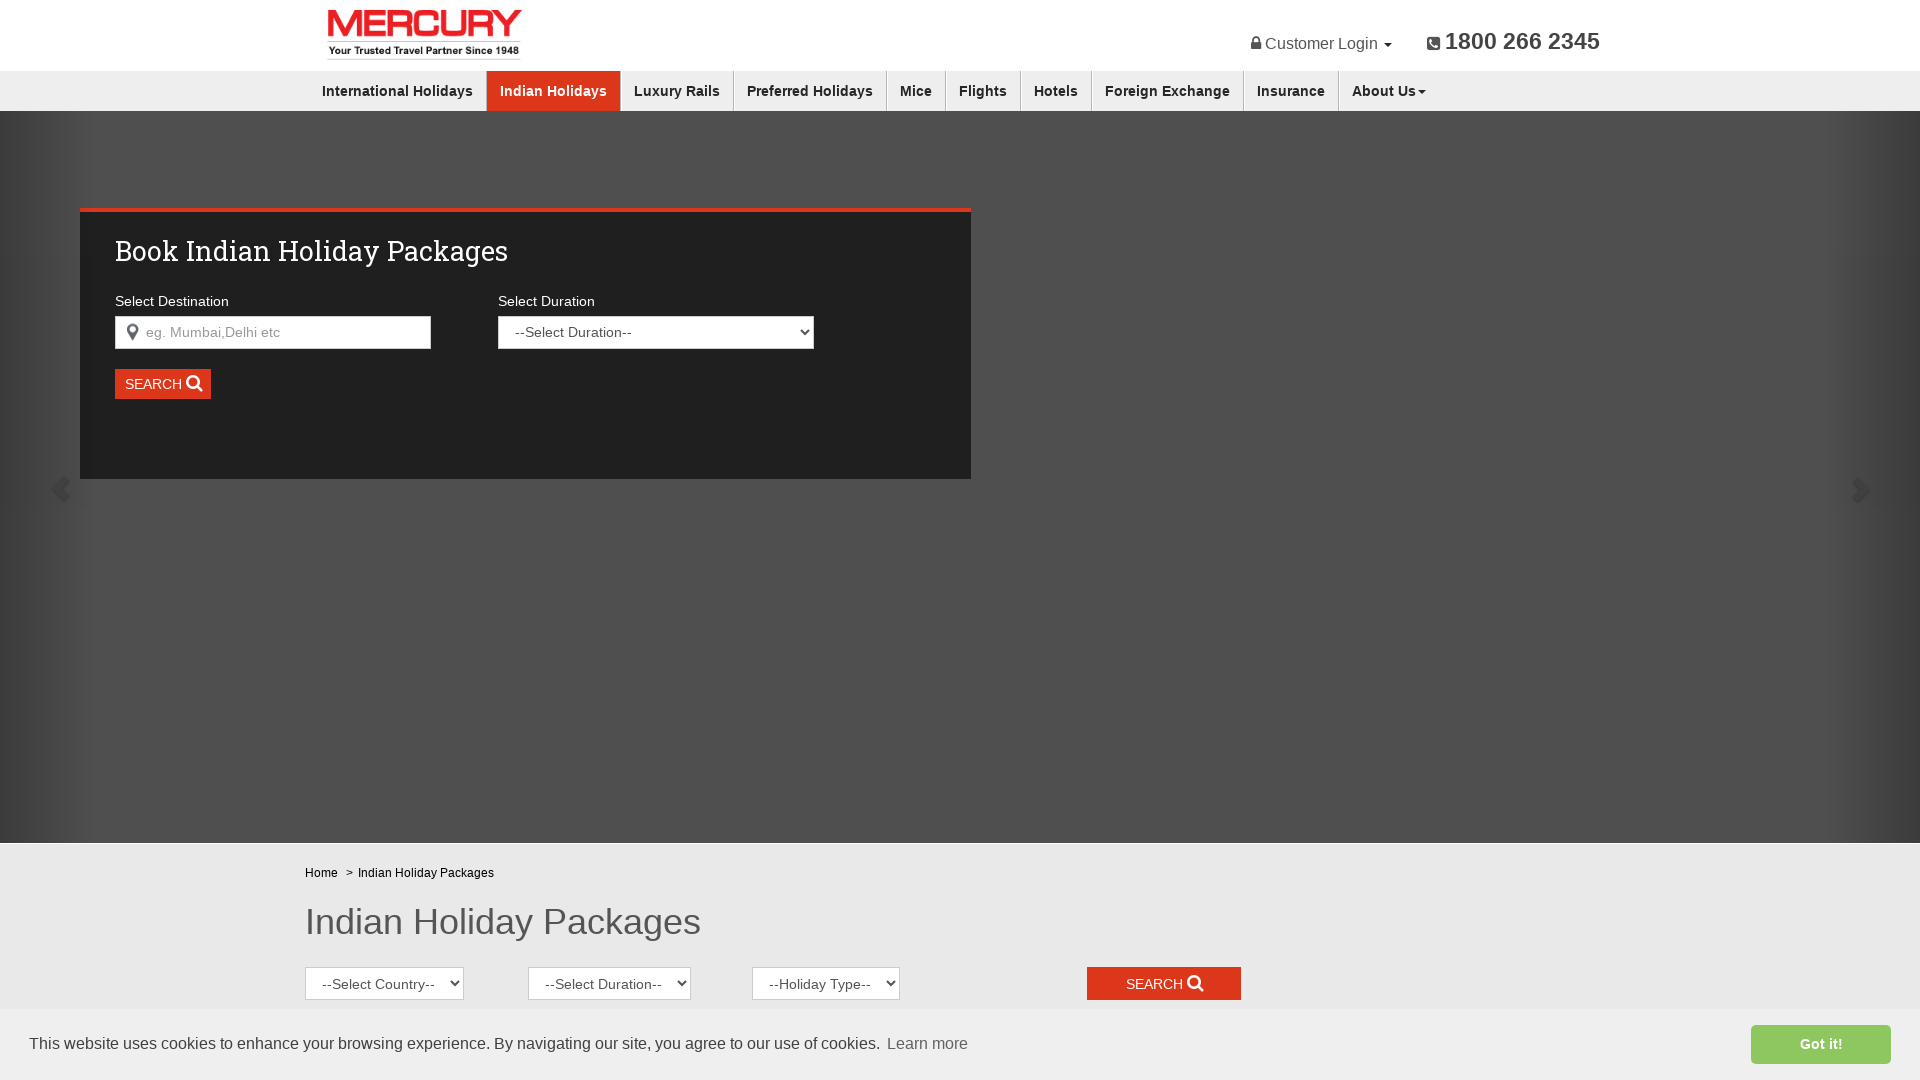

Located all links on the page
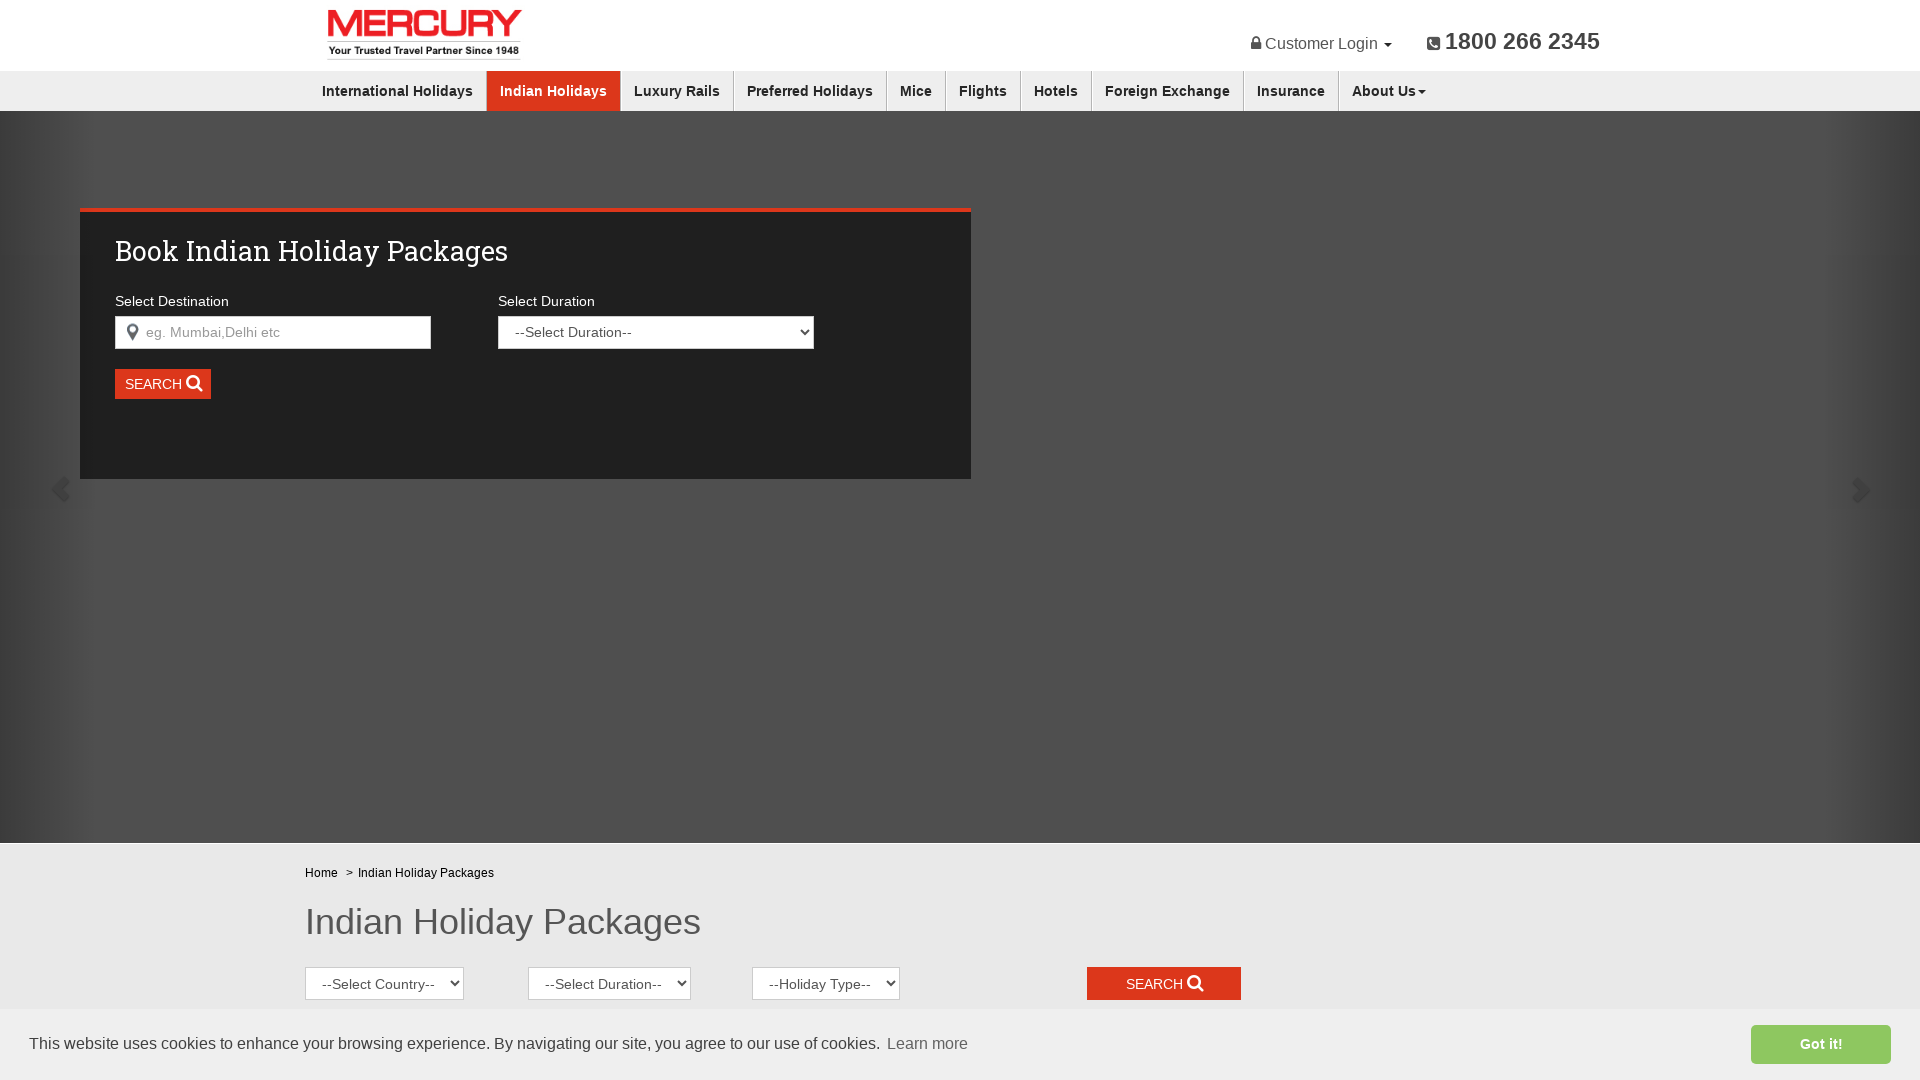

Verified 102 links exist on the page
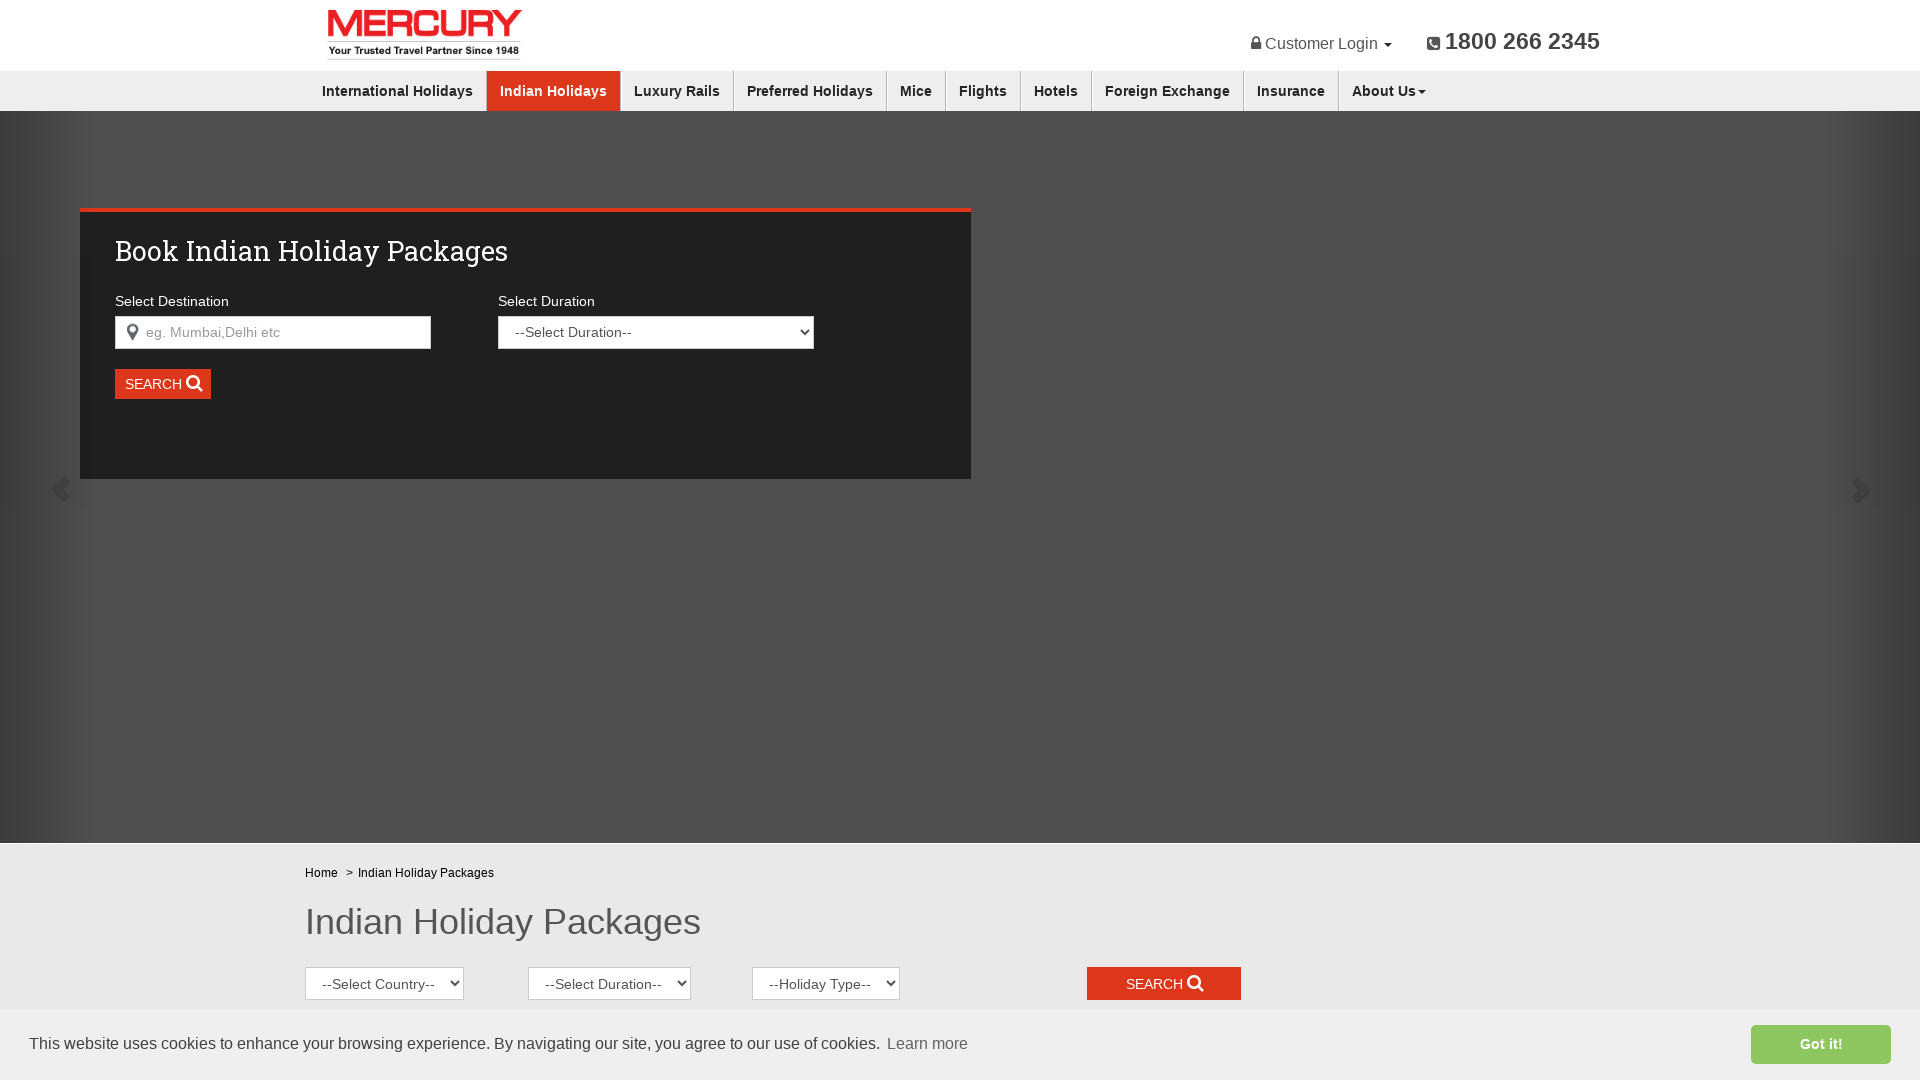

Clicked the first visible link (link #0) at (927, 1044) on a >> nth=0
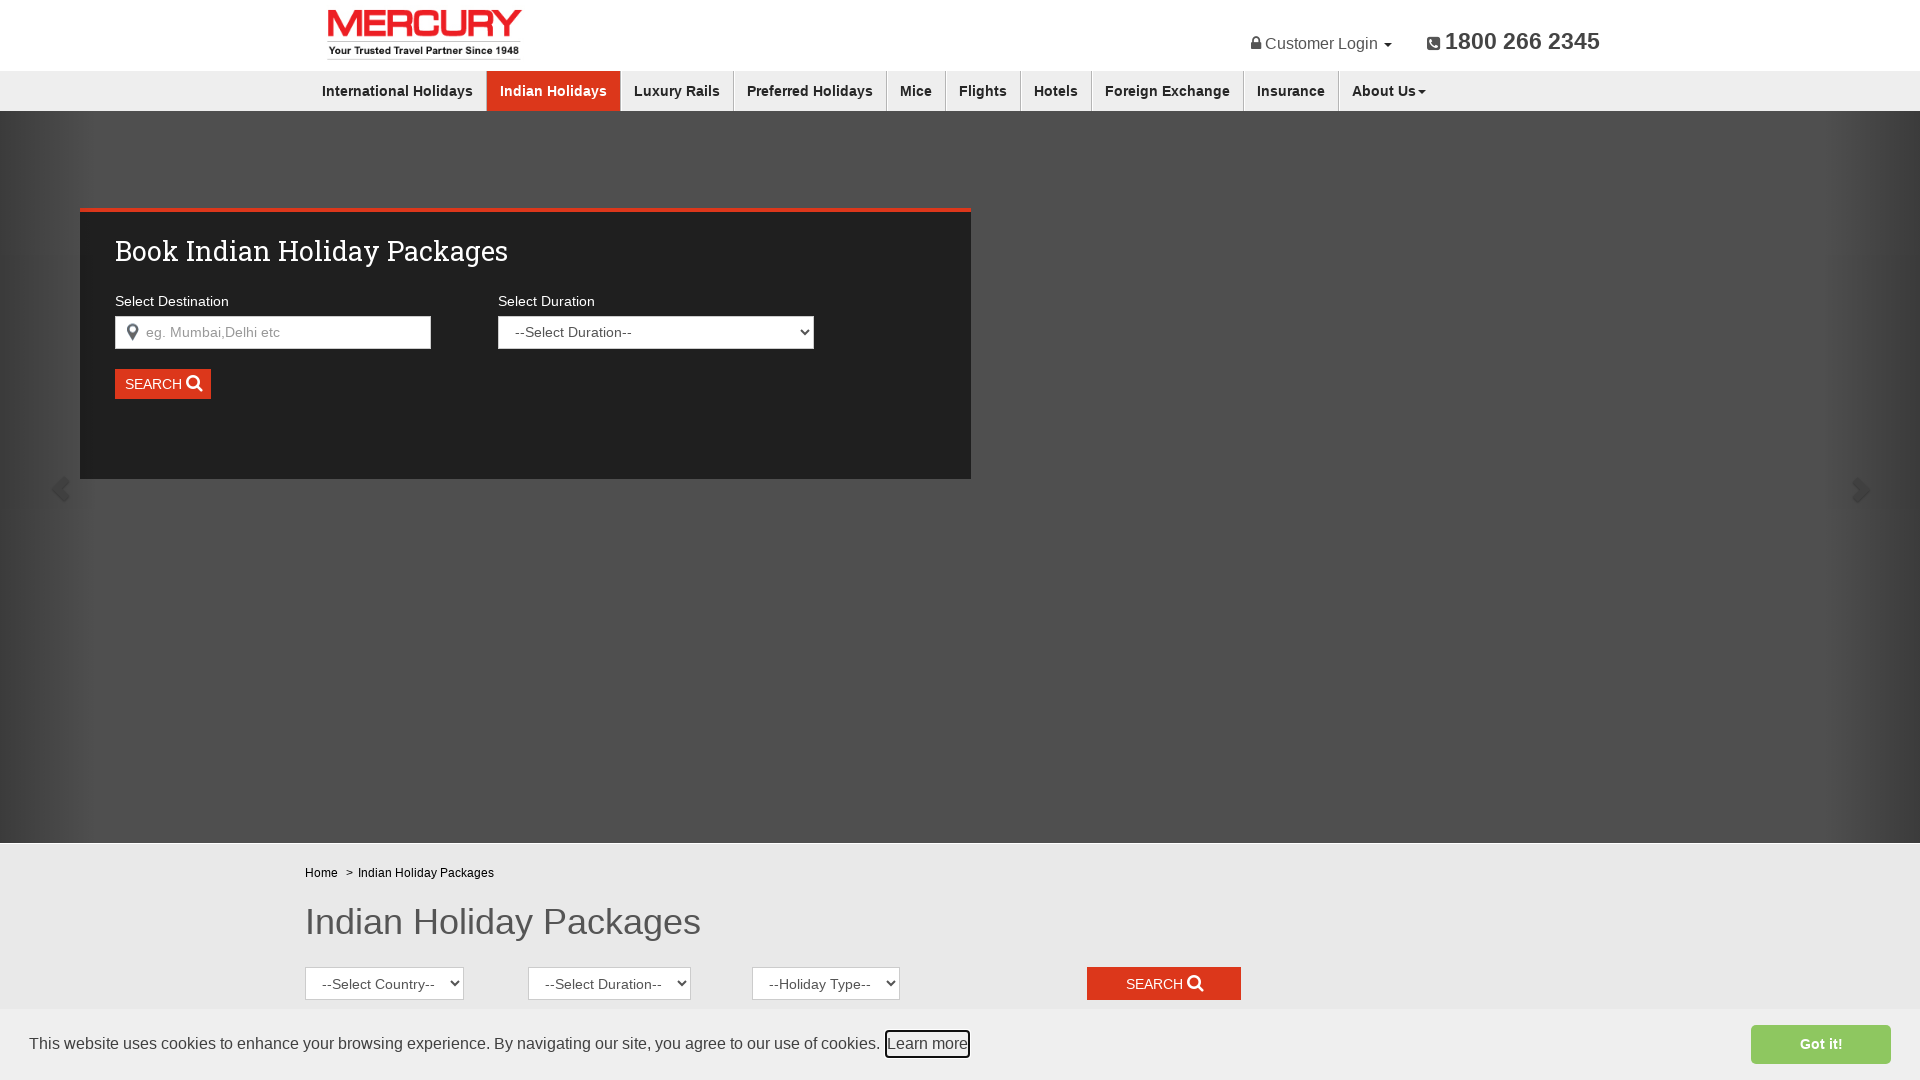

Waited for page to load after clicking link
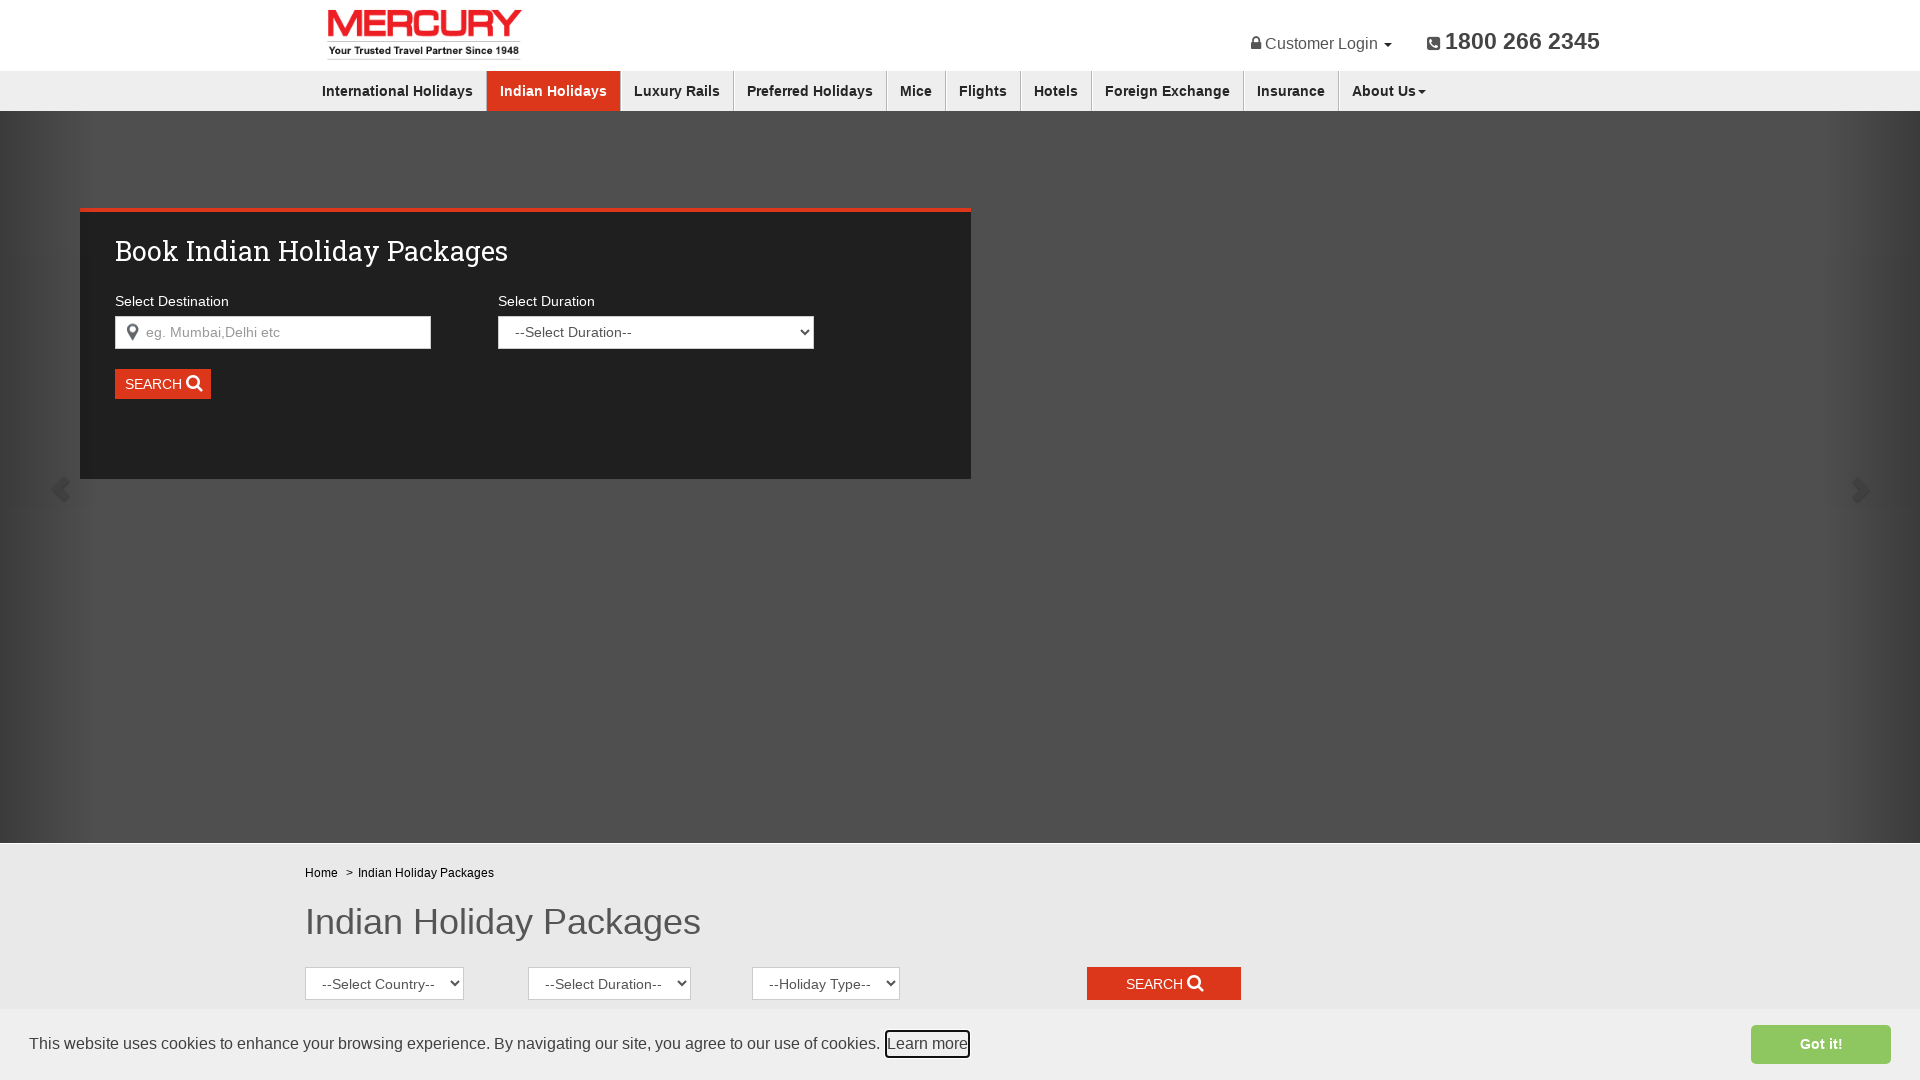

Navigated back to the original page
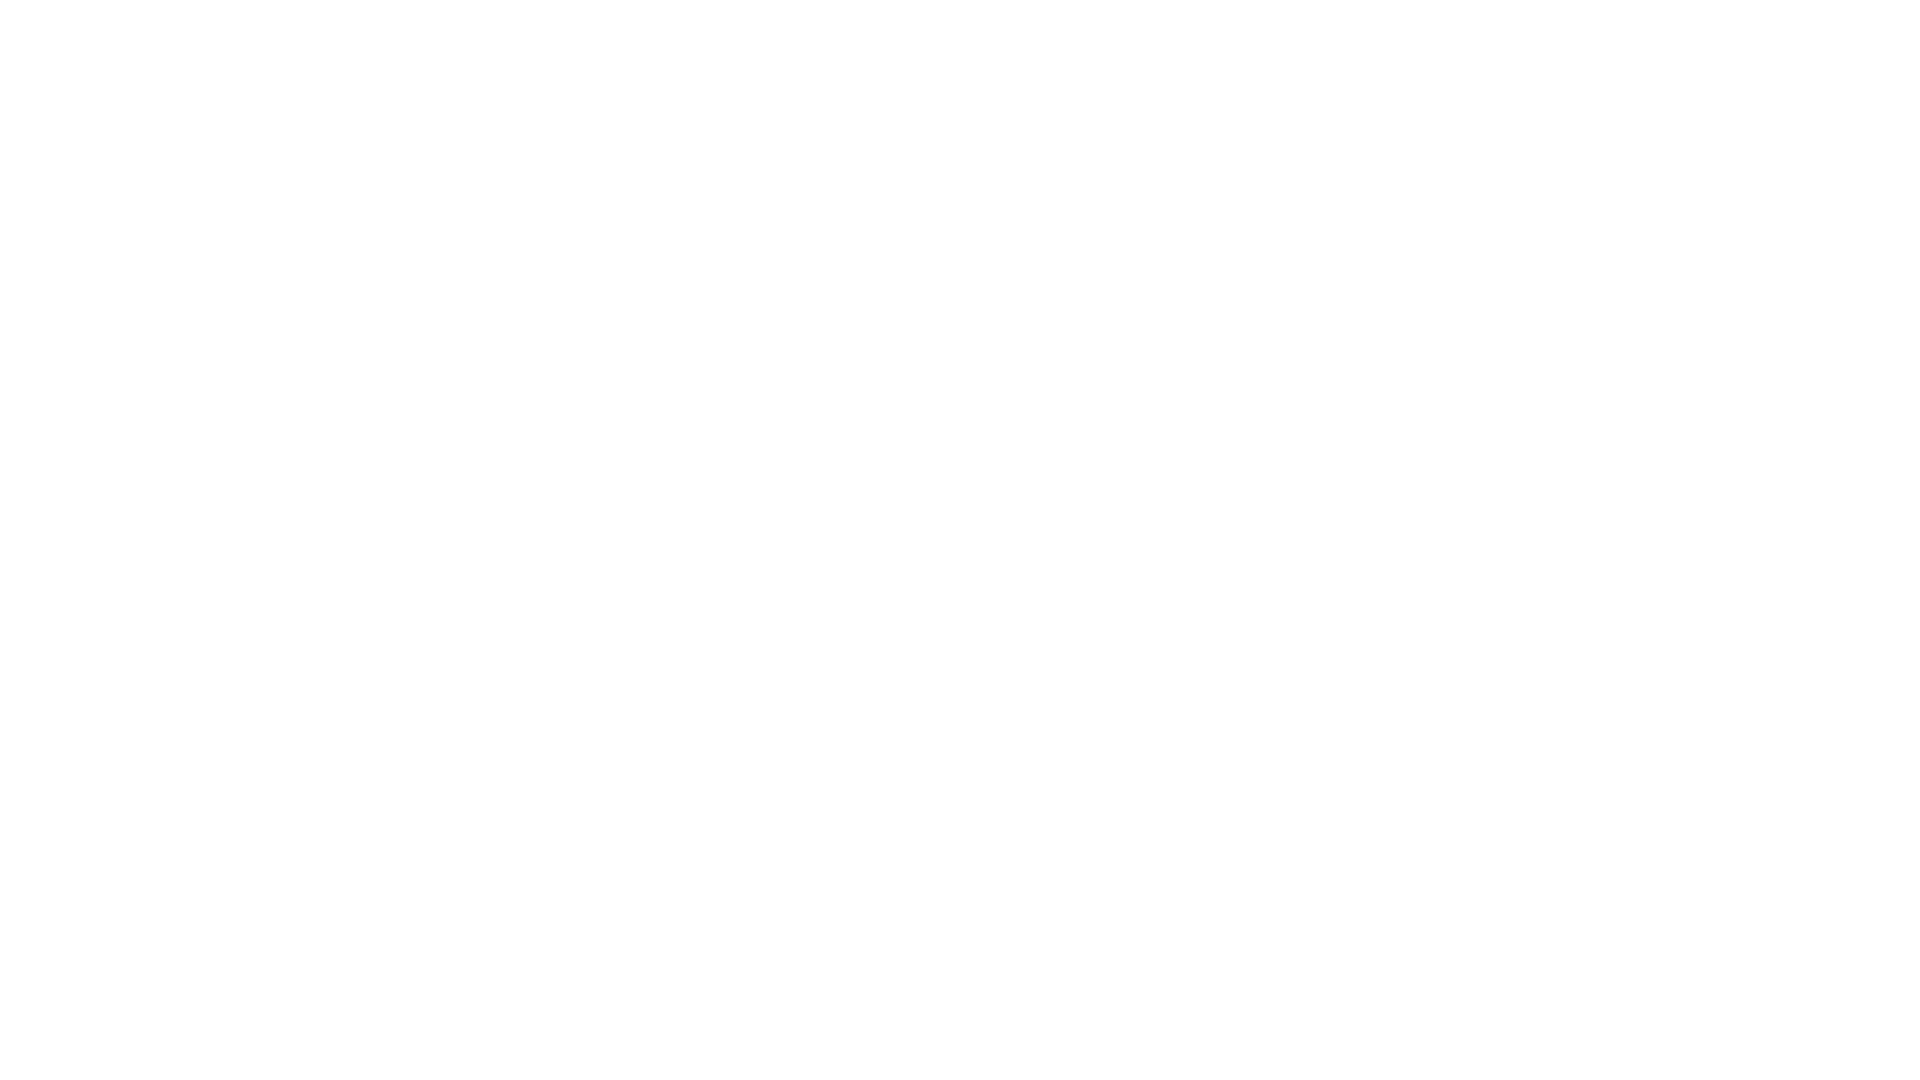

Waited for original page to load
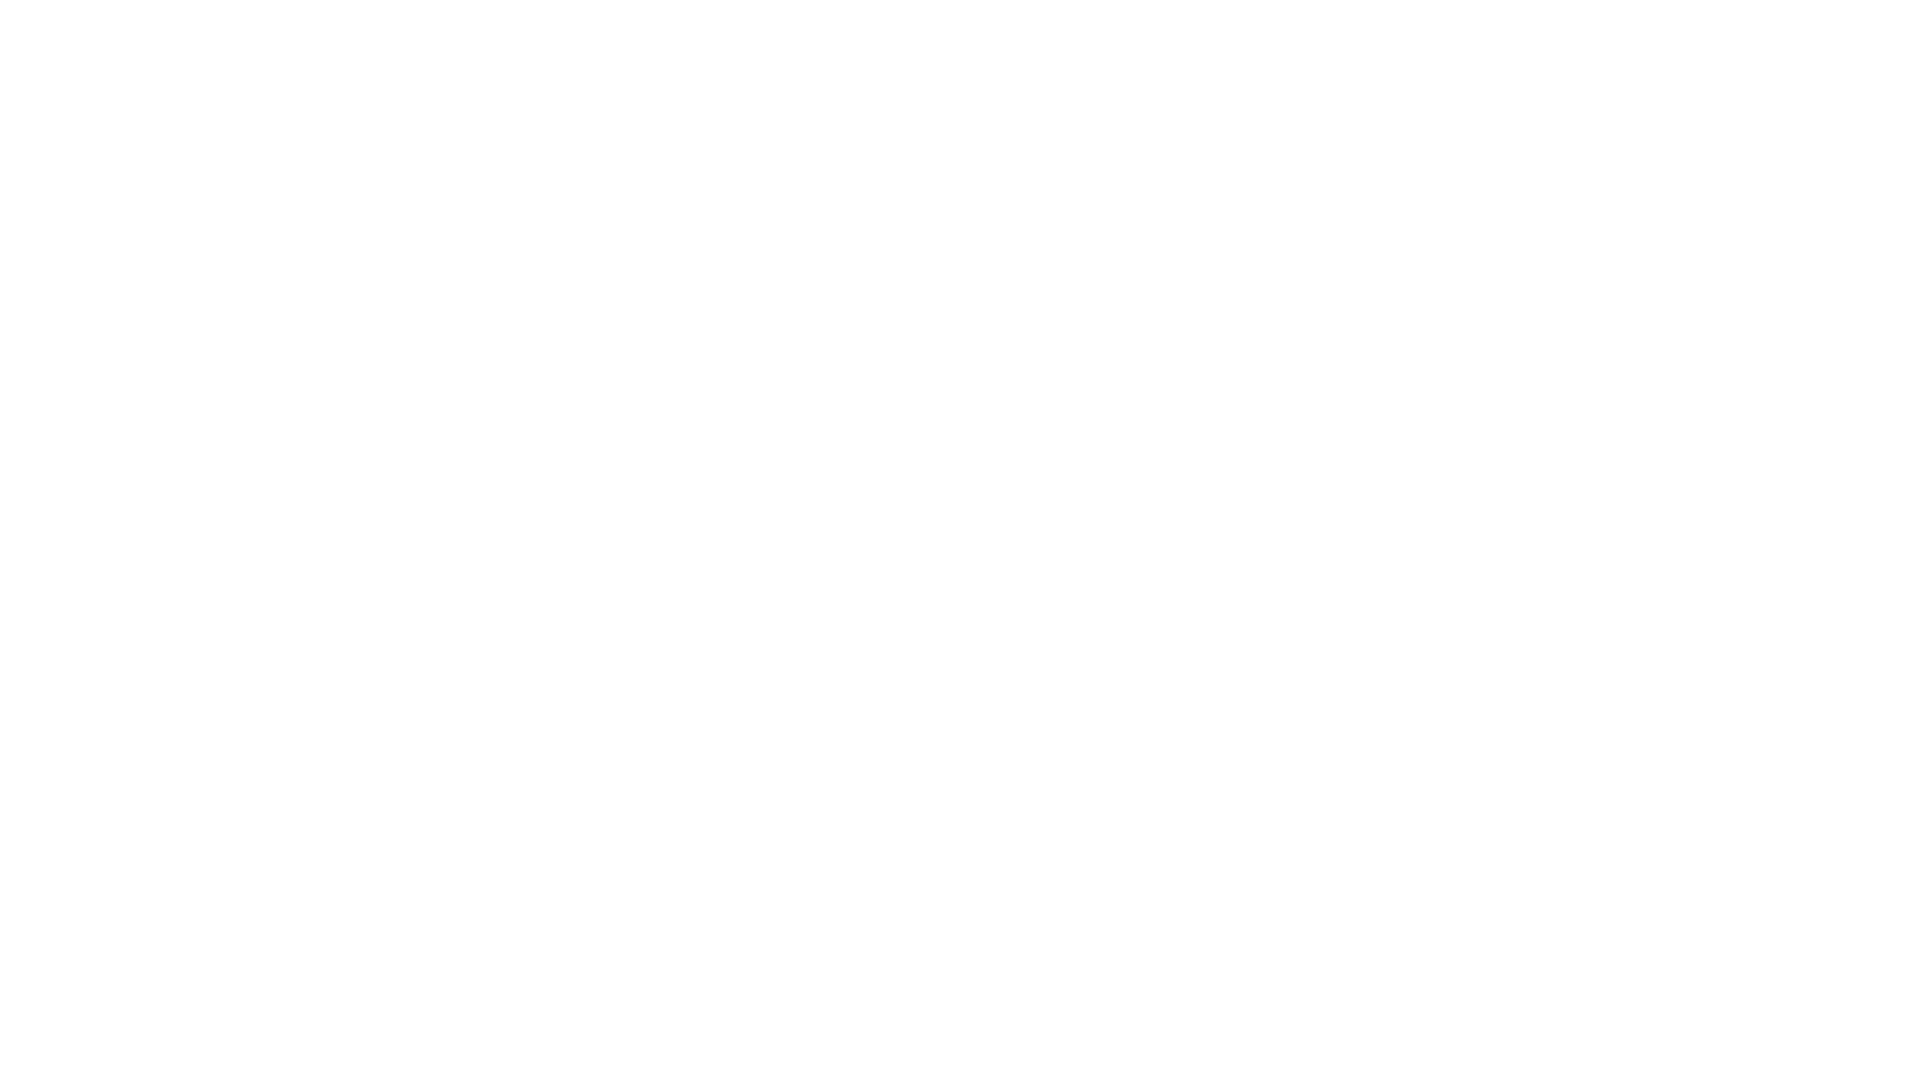

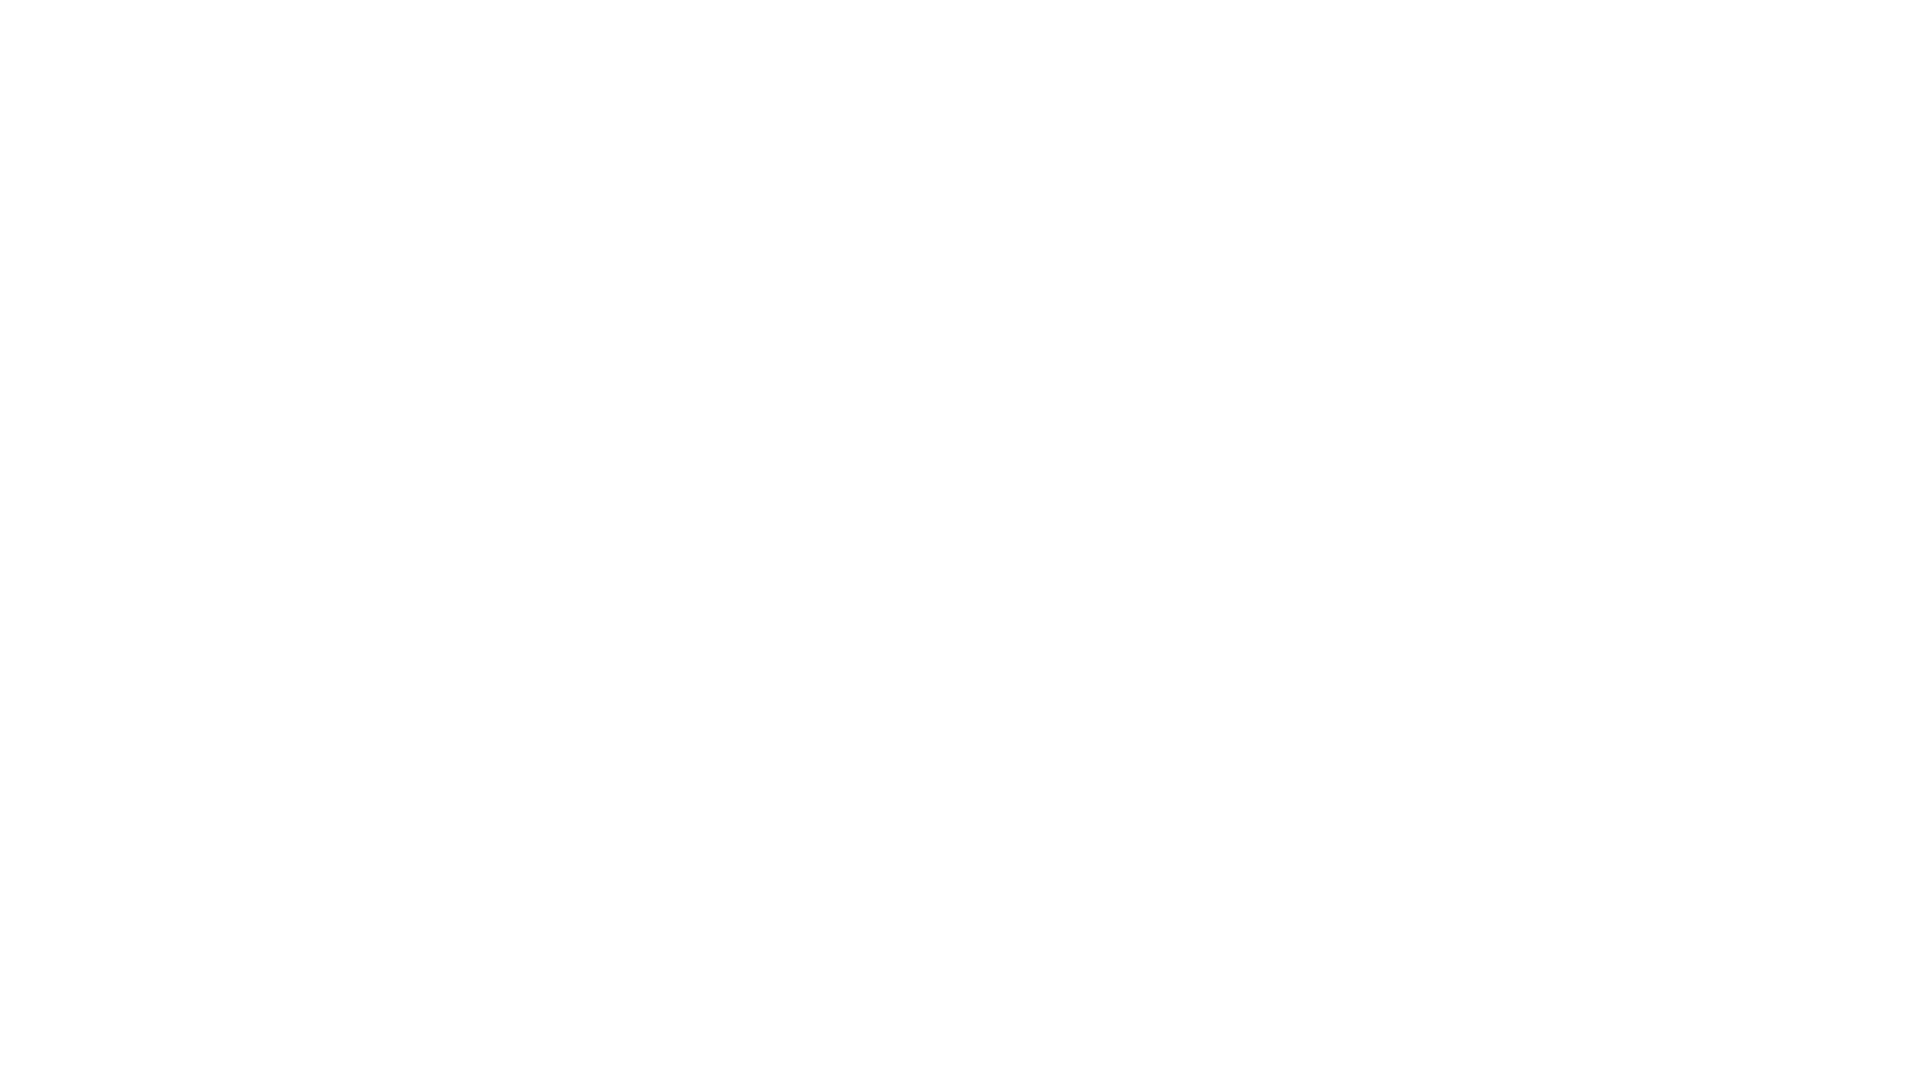